Tests checkbox functionality by verifying a checkbox is displayed and enabled, then clicking it and confirming the selection state changes from unchecked to checked.

Starting URL: https://faculty.washington.edu/chudler/java/boxes.html

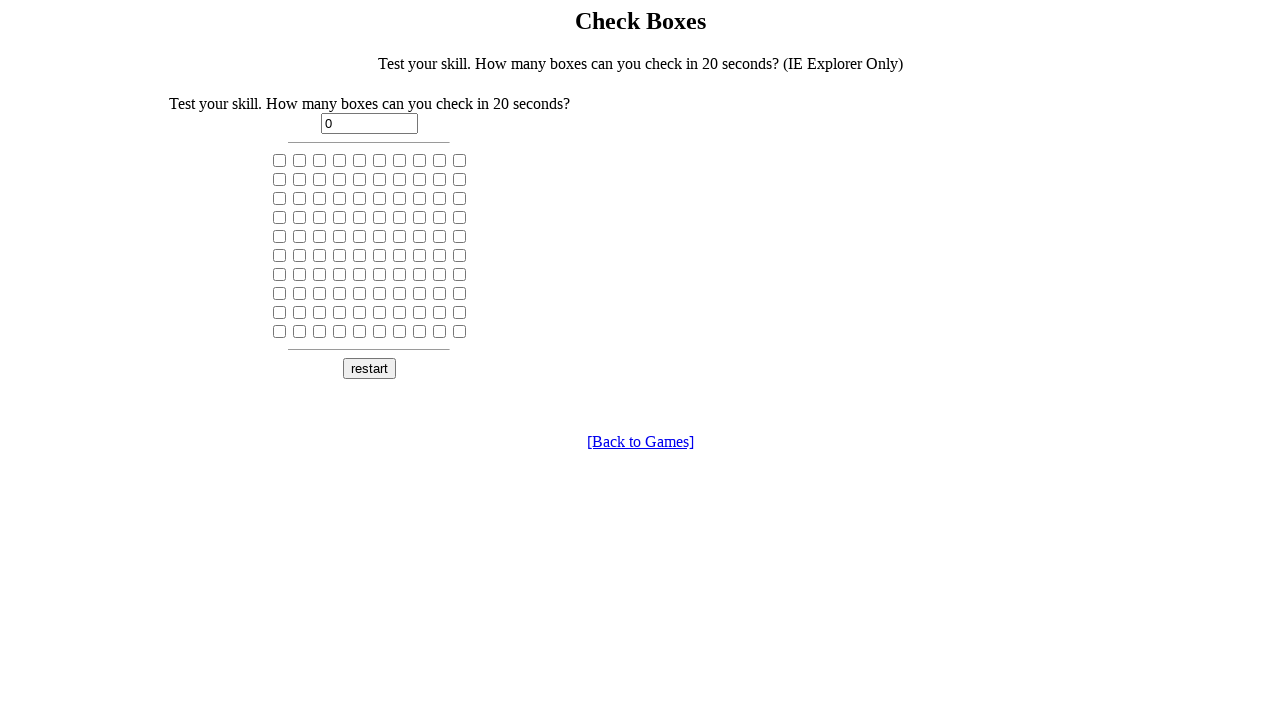

Located the 5th checkbox on the page
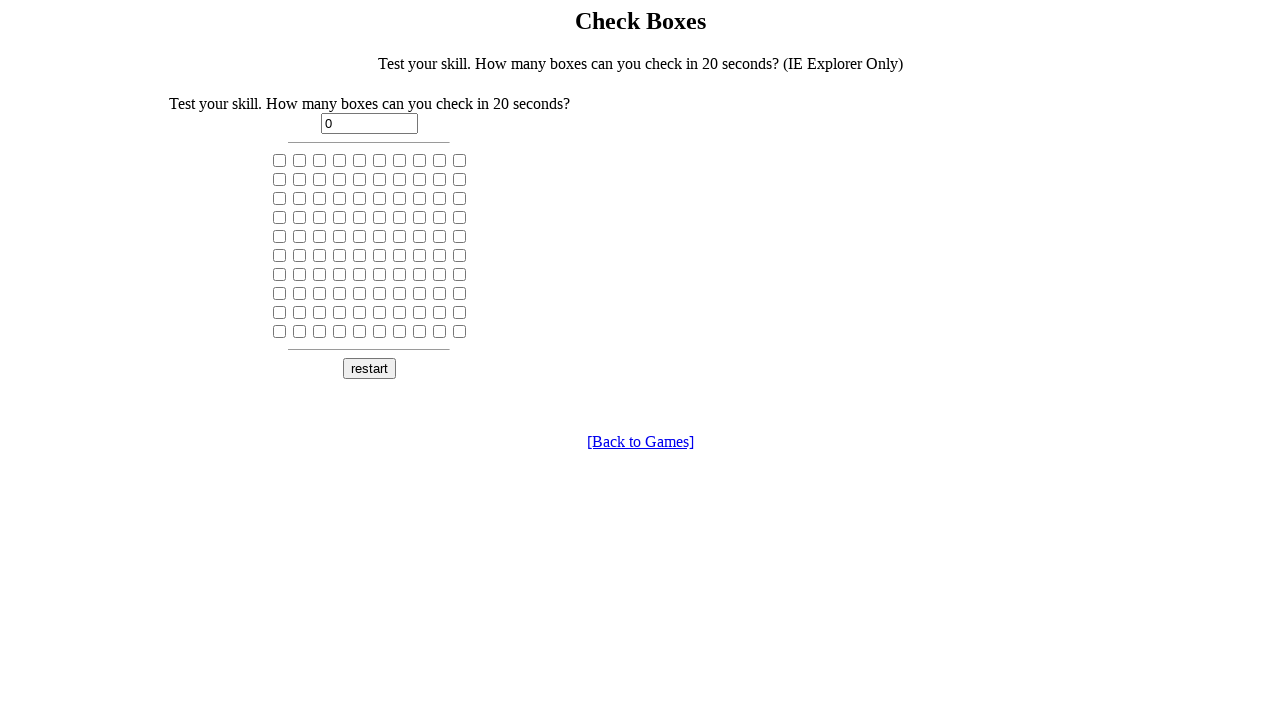

Checkbox is visible
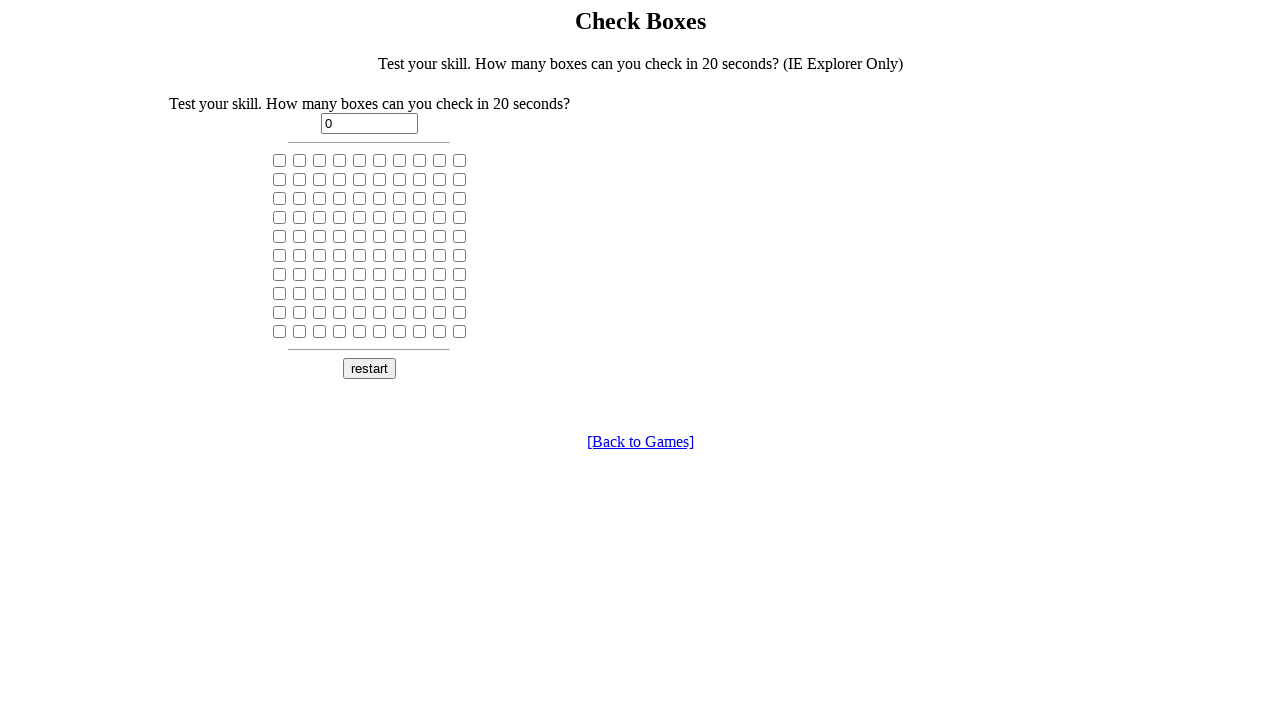

Verified checkbox is enabled
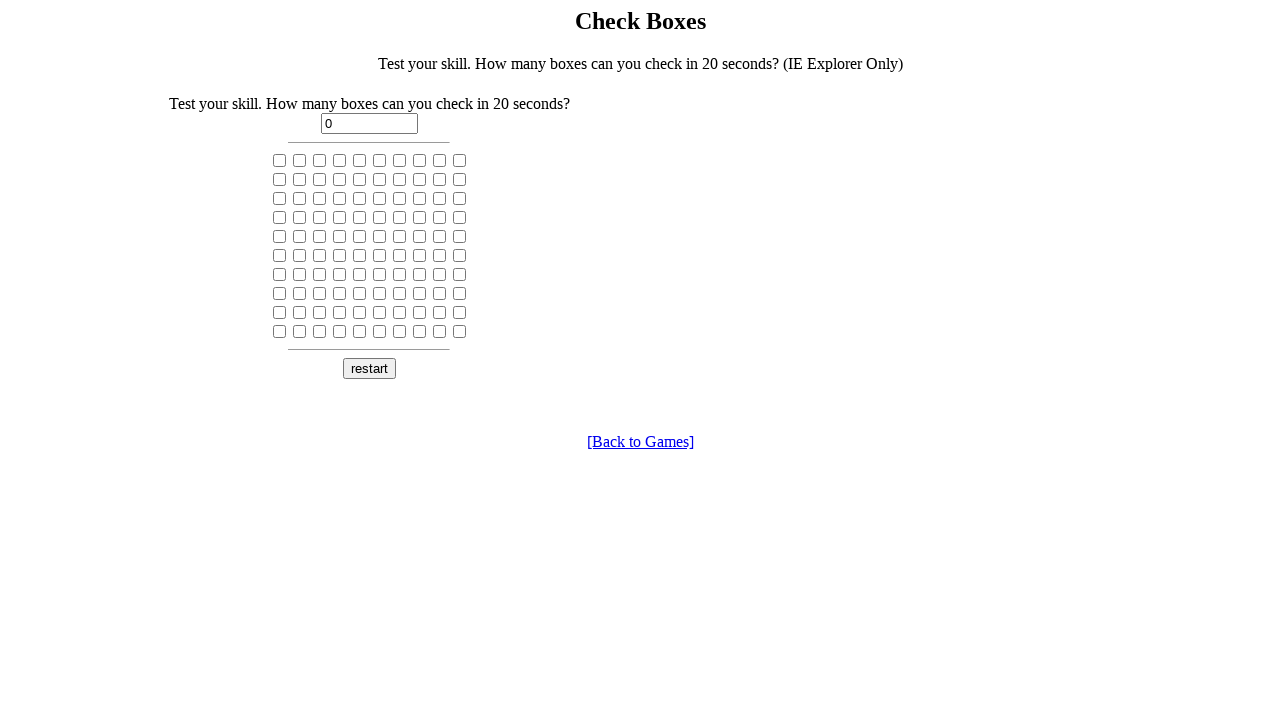

Verified checkbox is not selected initially
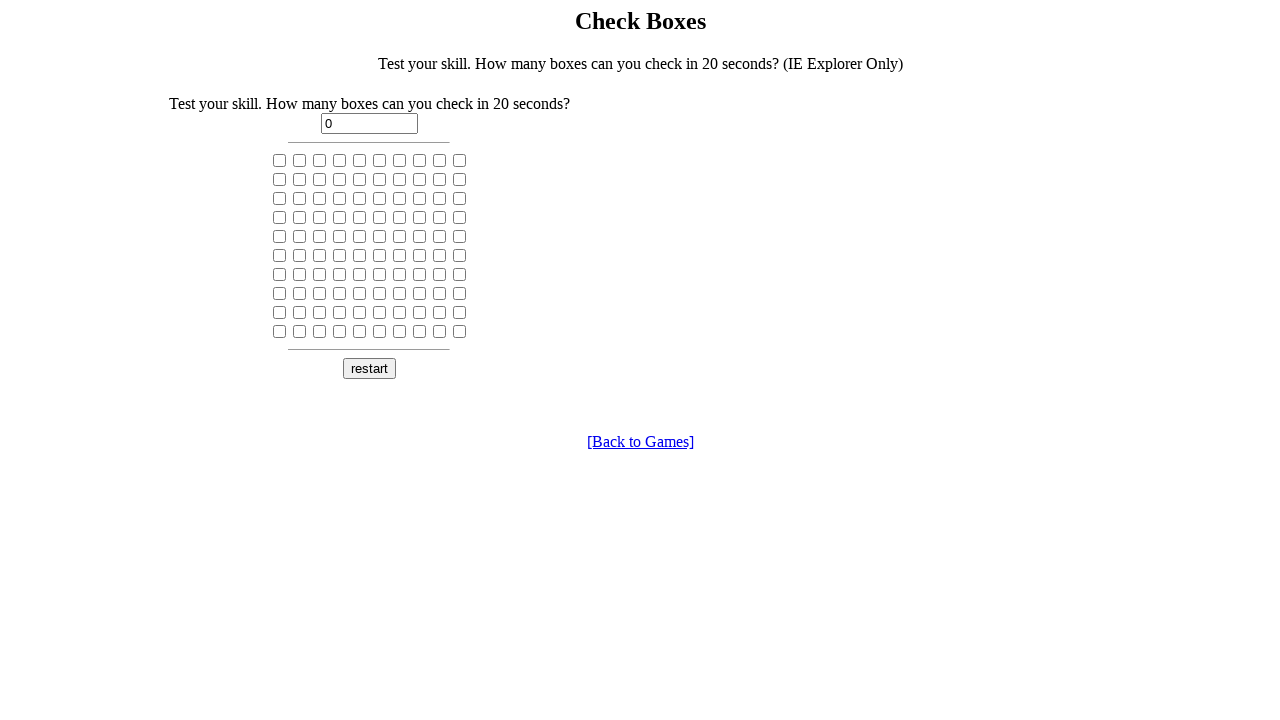

Clicked the checkbox to select it at (360, 160) on xpath=//input[@type='checkbox'] >> nth=4
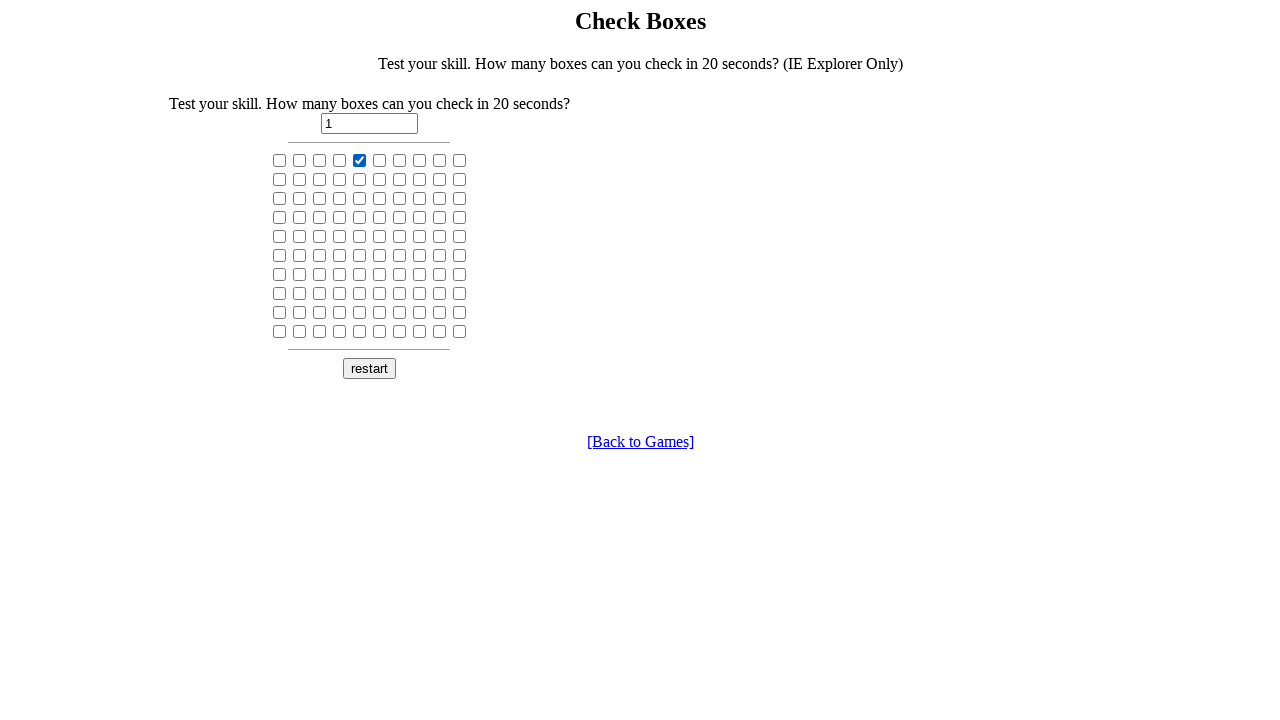

Verified checkbox is now selected after click
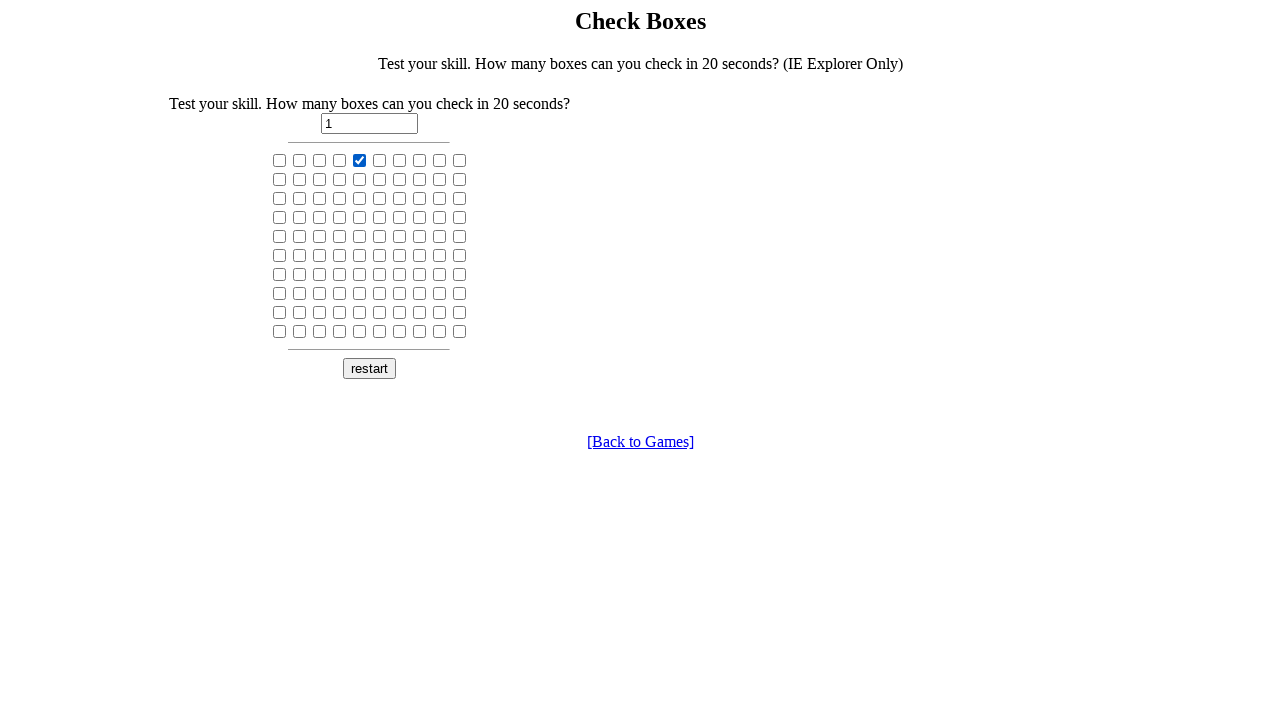

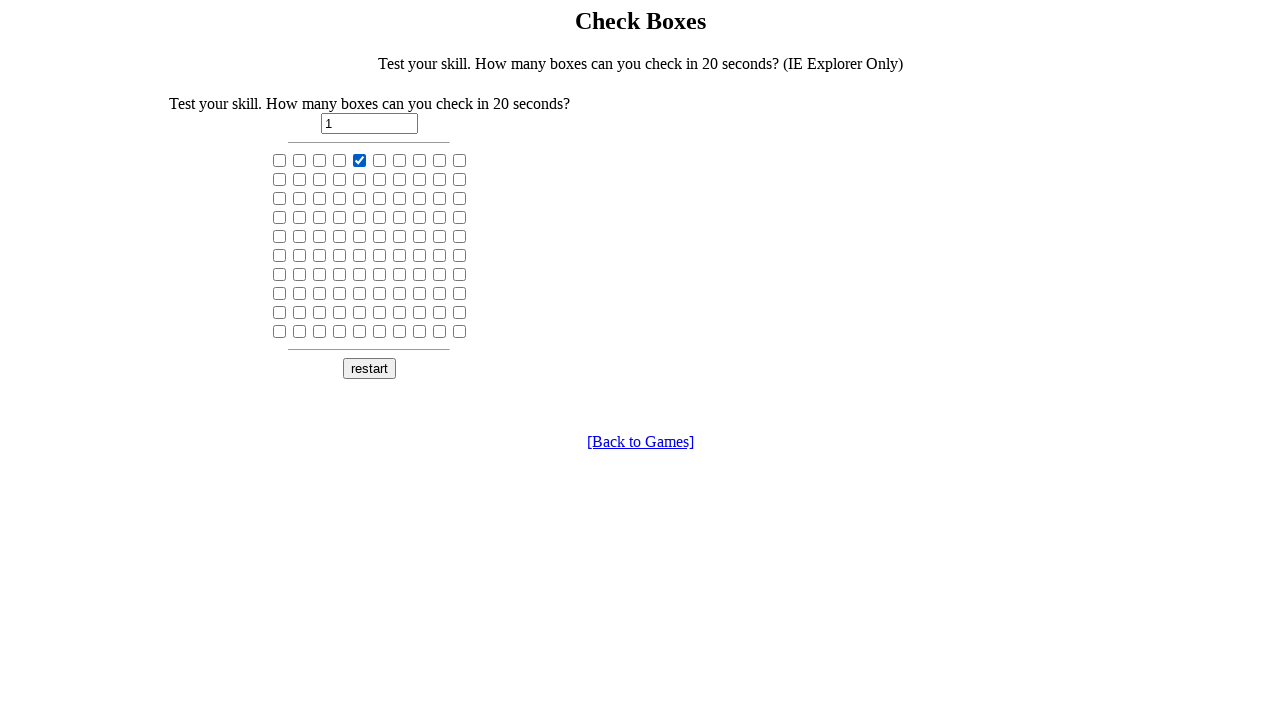